Tests JavaScript alert handling by triggering an alert popup and accepting it

Starting URL: https://demo.automationtesting.in/Alerts.html

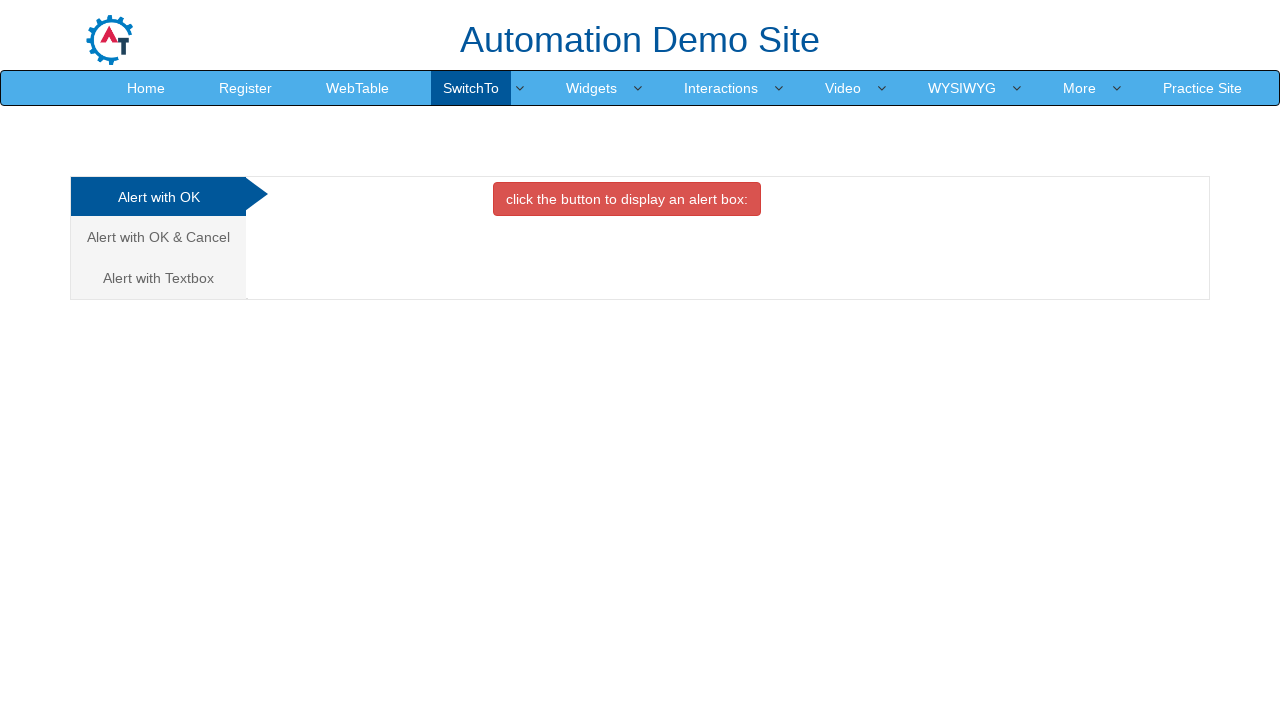

Clicked button to trigger JavaScript alert popup at (627, 199) on xpath=//button[@class='btn btn-danger']
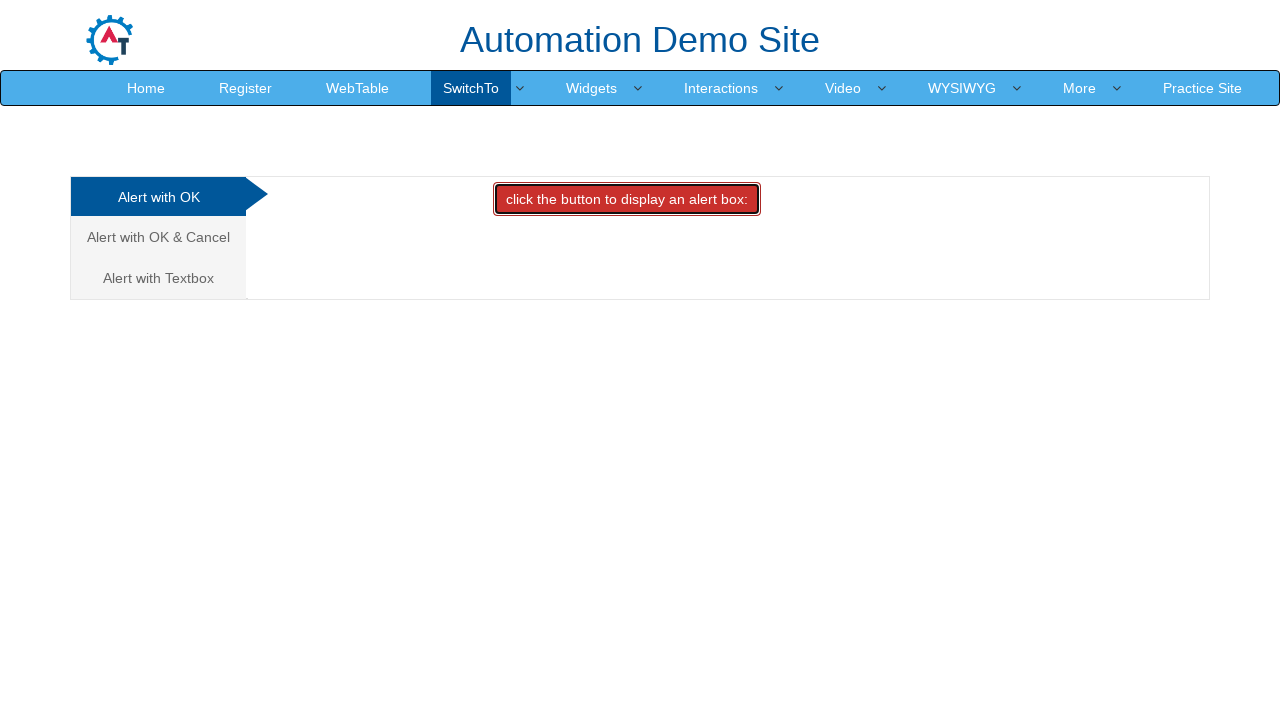

Set up dialog handler to automatically accept alerts
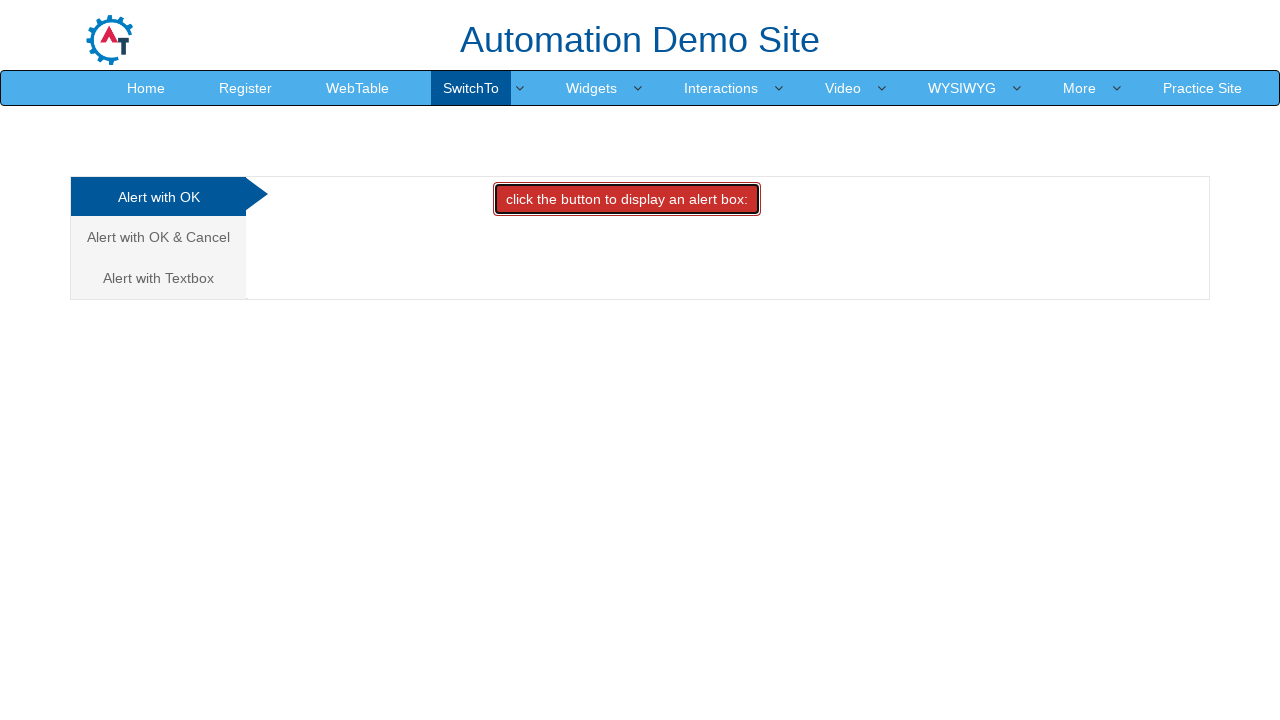

Clicked button again and alert was accepted automatically at (627, 199) on xpath=//button[@class='btn btn-danger']
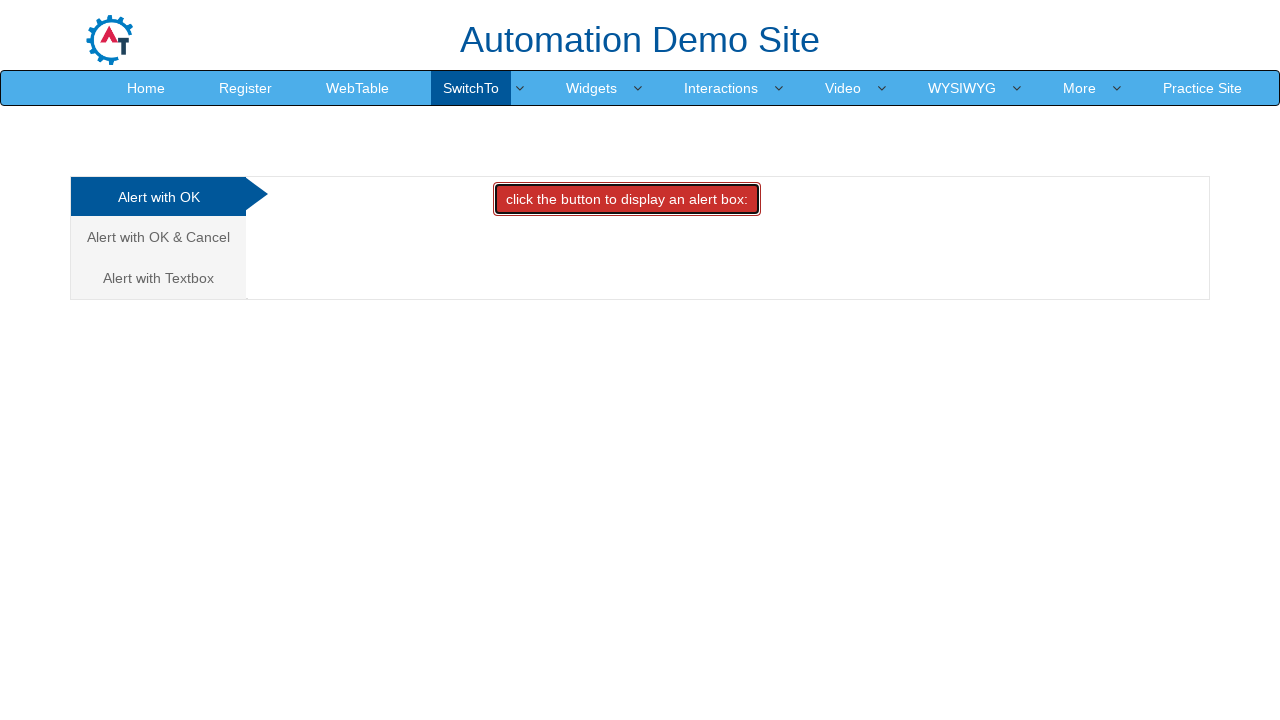

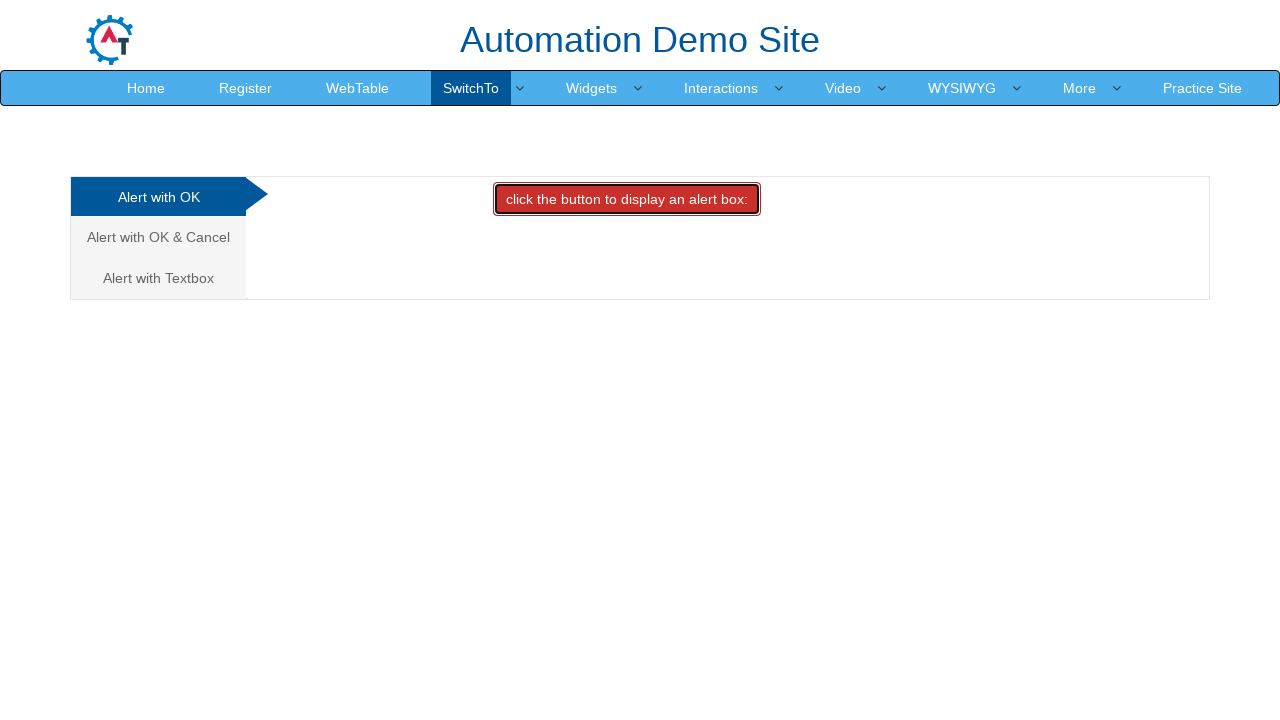